Tests the membership join form by filling out first name, last name, business name, and business title fields and submitting the form

Starting URL: https://cherry-machado.github.io/cse270-teton/join.html

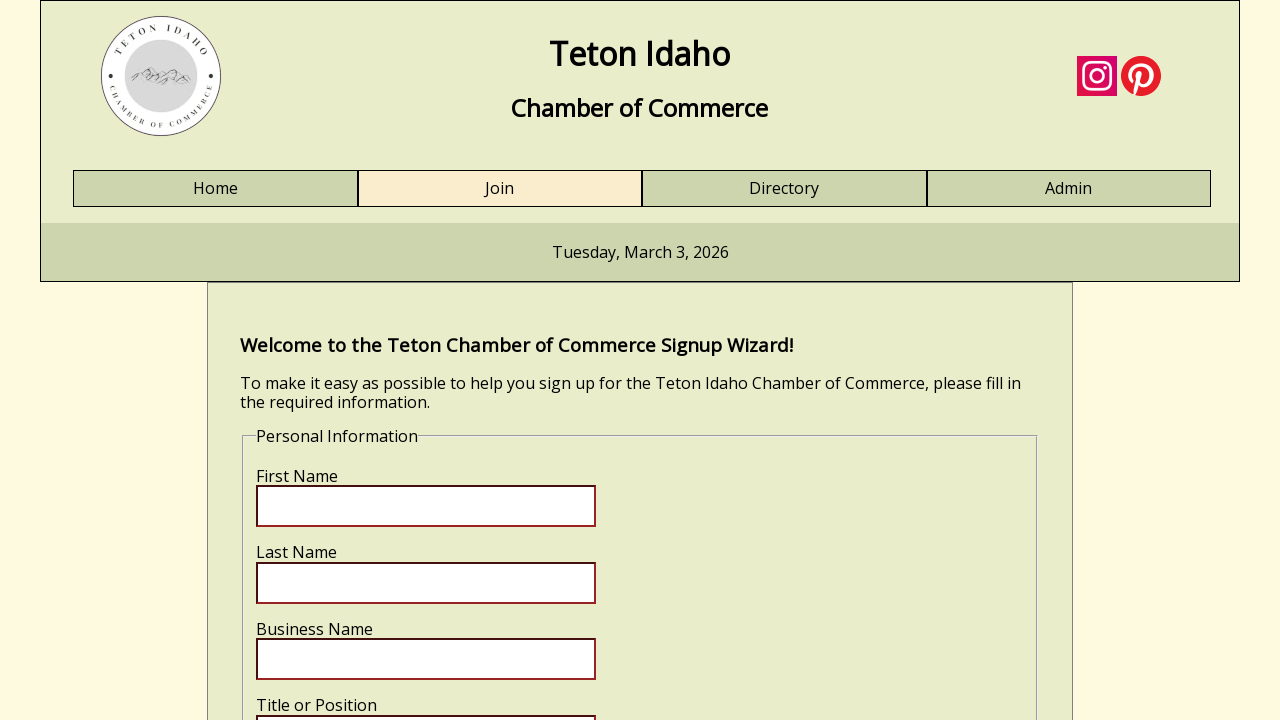

Navigated to membership join form page
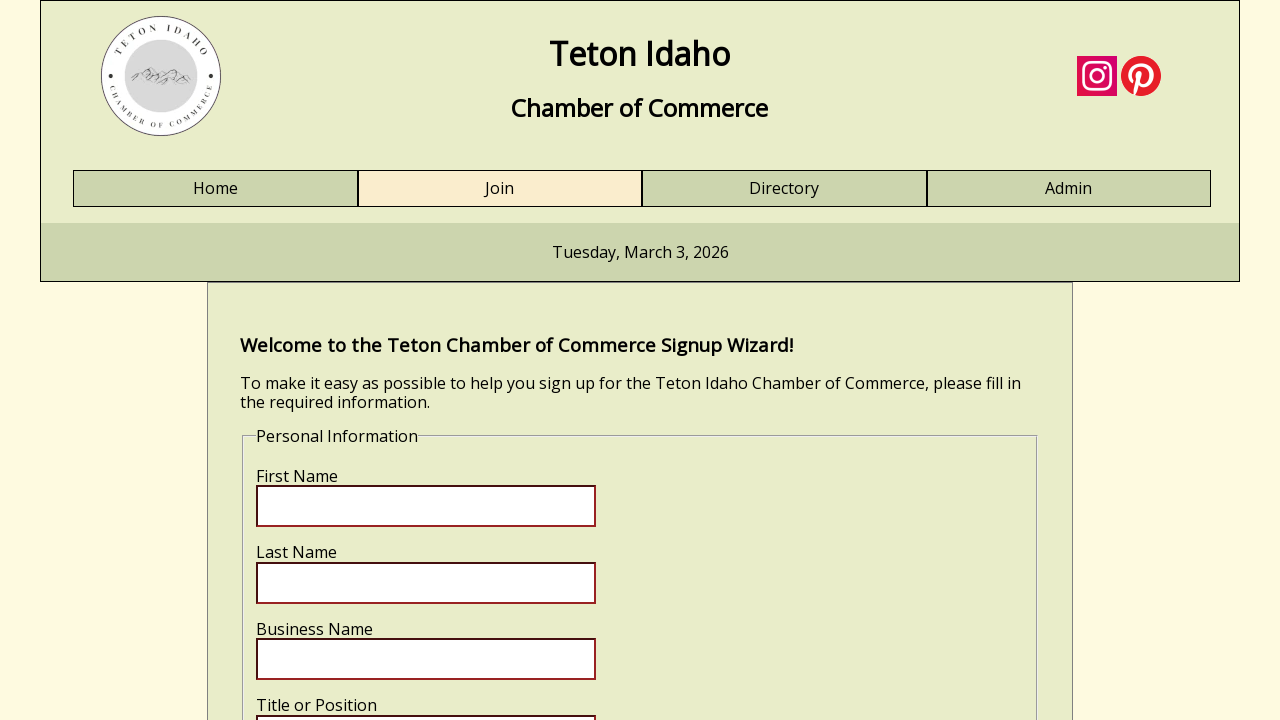

First name input field loaded
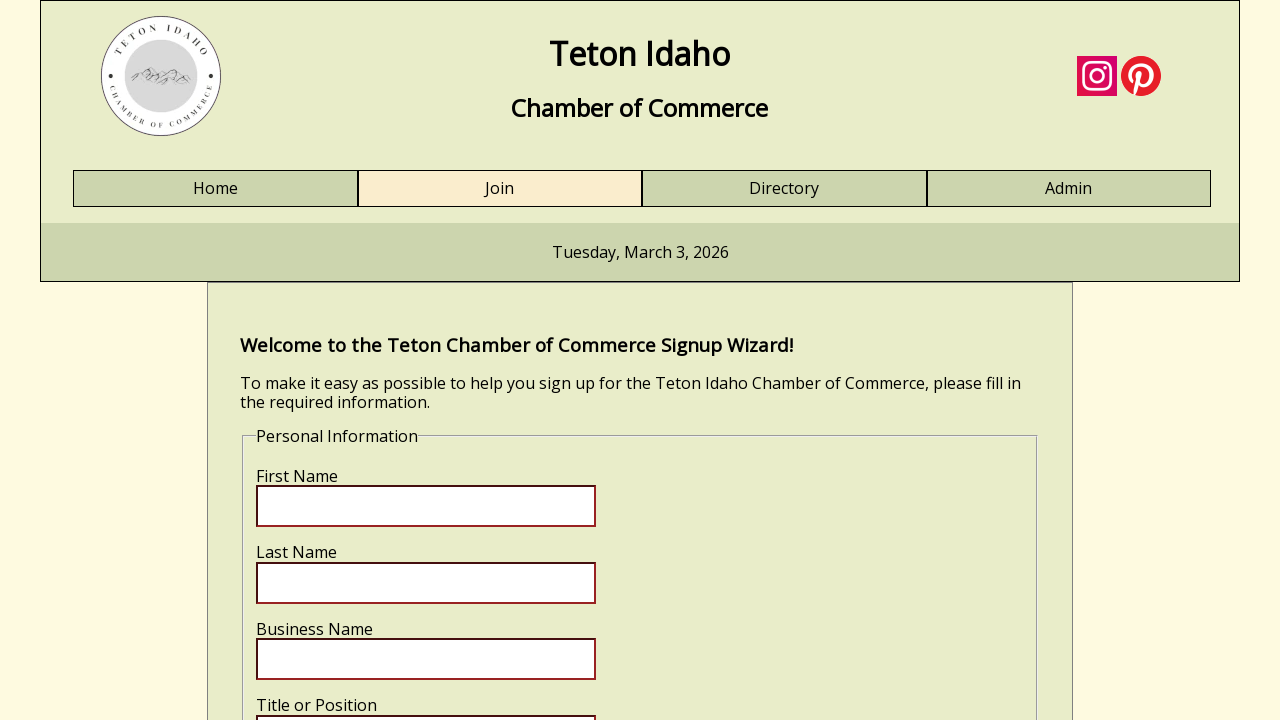

Clicked first name input field at (426, 506) on input[name='fname']
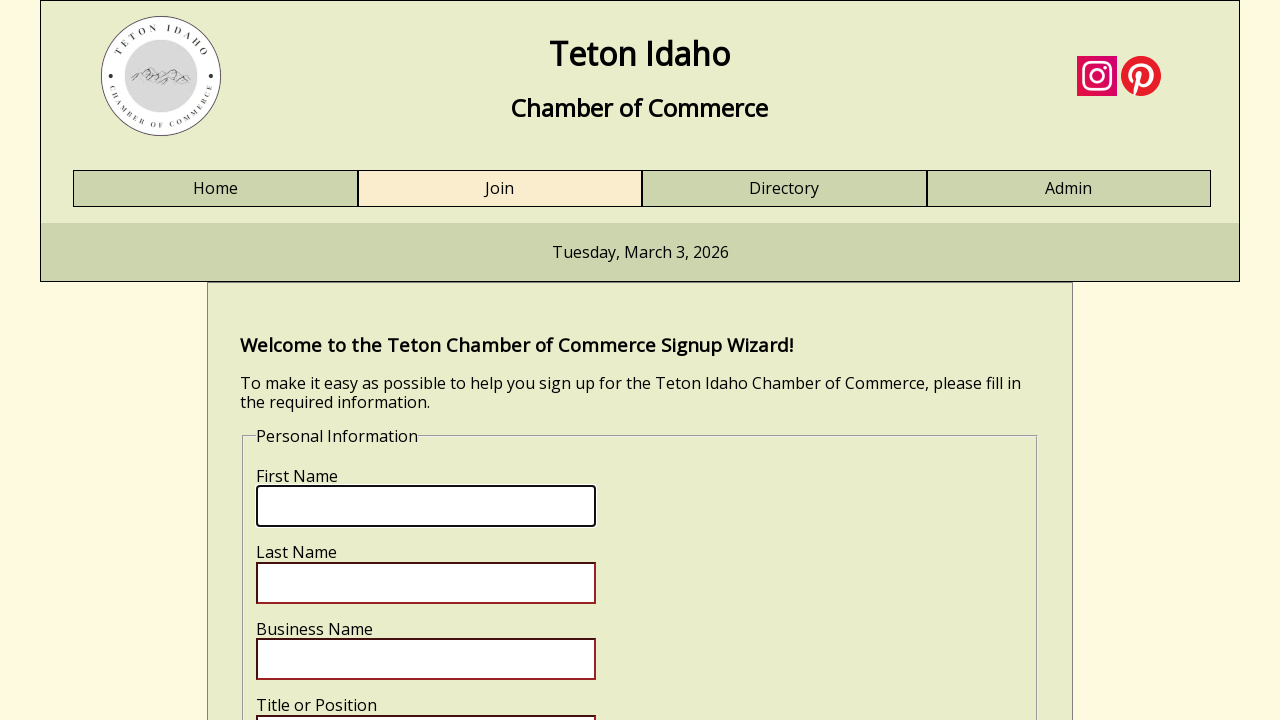

Filled first name field with 'Marcus' on input[name='fname']
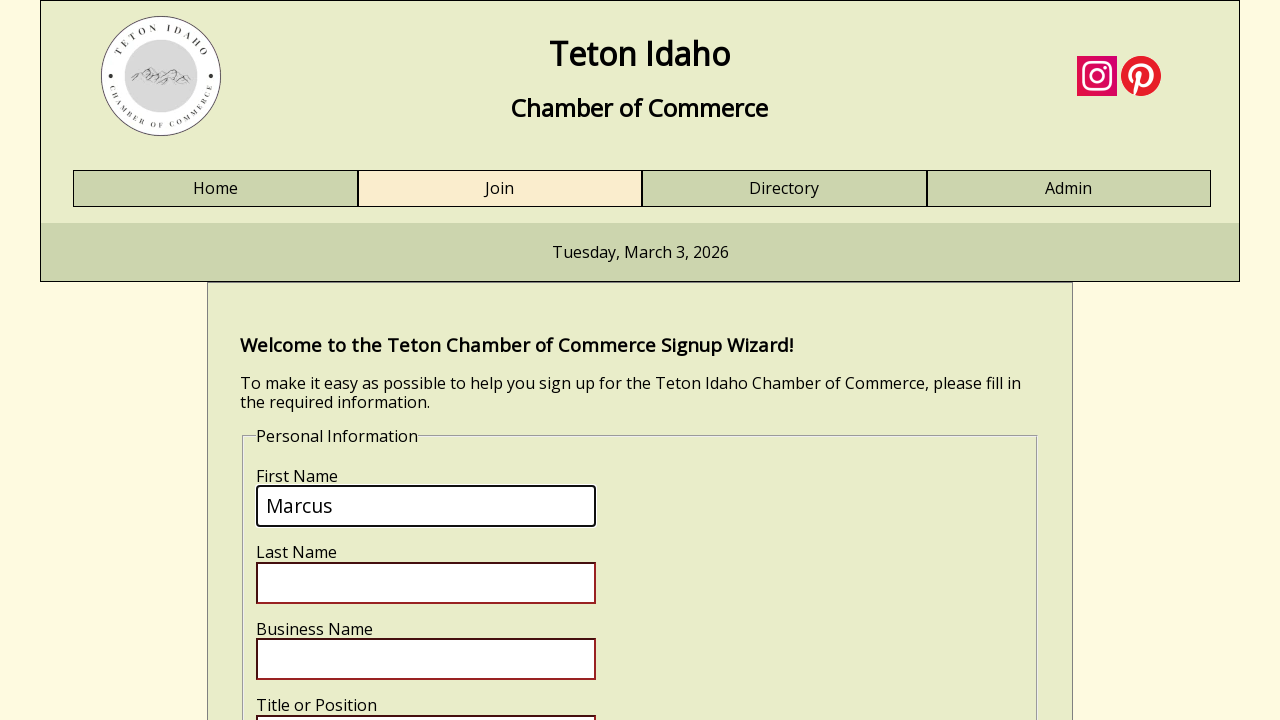

Clicked last name input field at (426, 583) on input[name='lname']
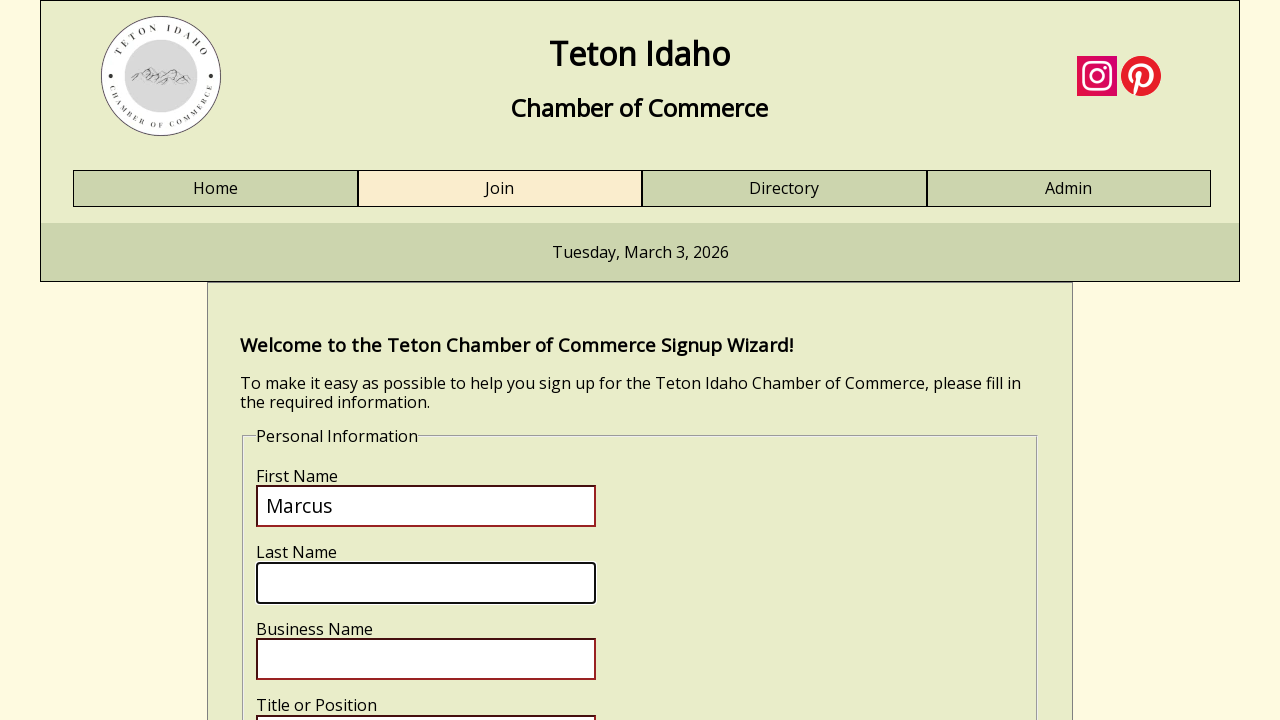

Filled last name field with 'Rodriguez' on input[name='lname']
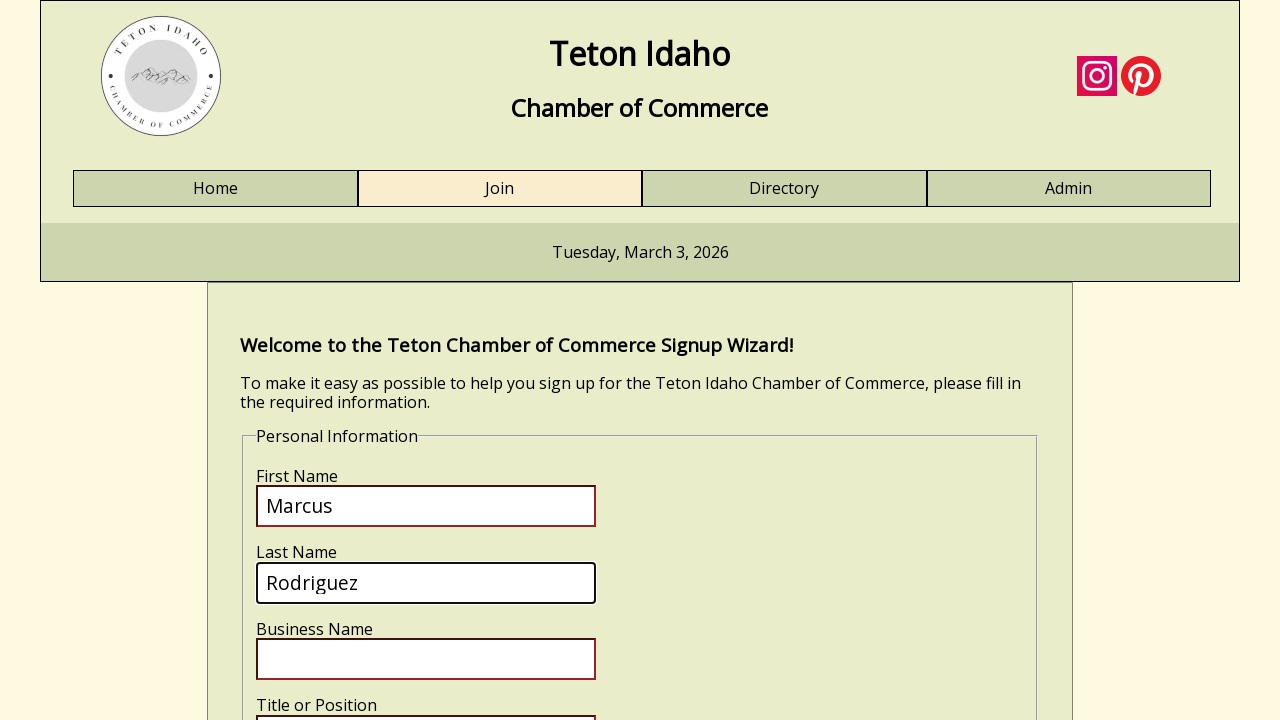

Clicked business name input field at (426, 659) on input[name='bizname']
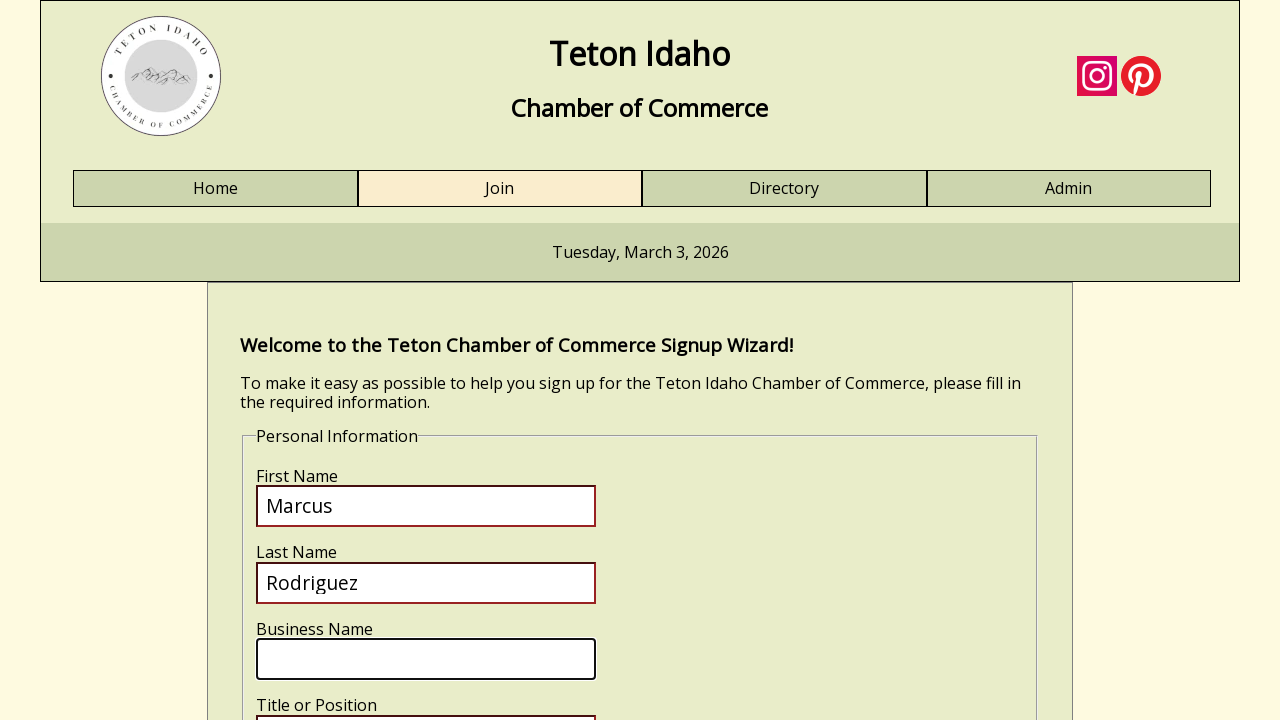

Filled business name field with 'Mountain View Consulting' on input[name='bizname']
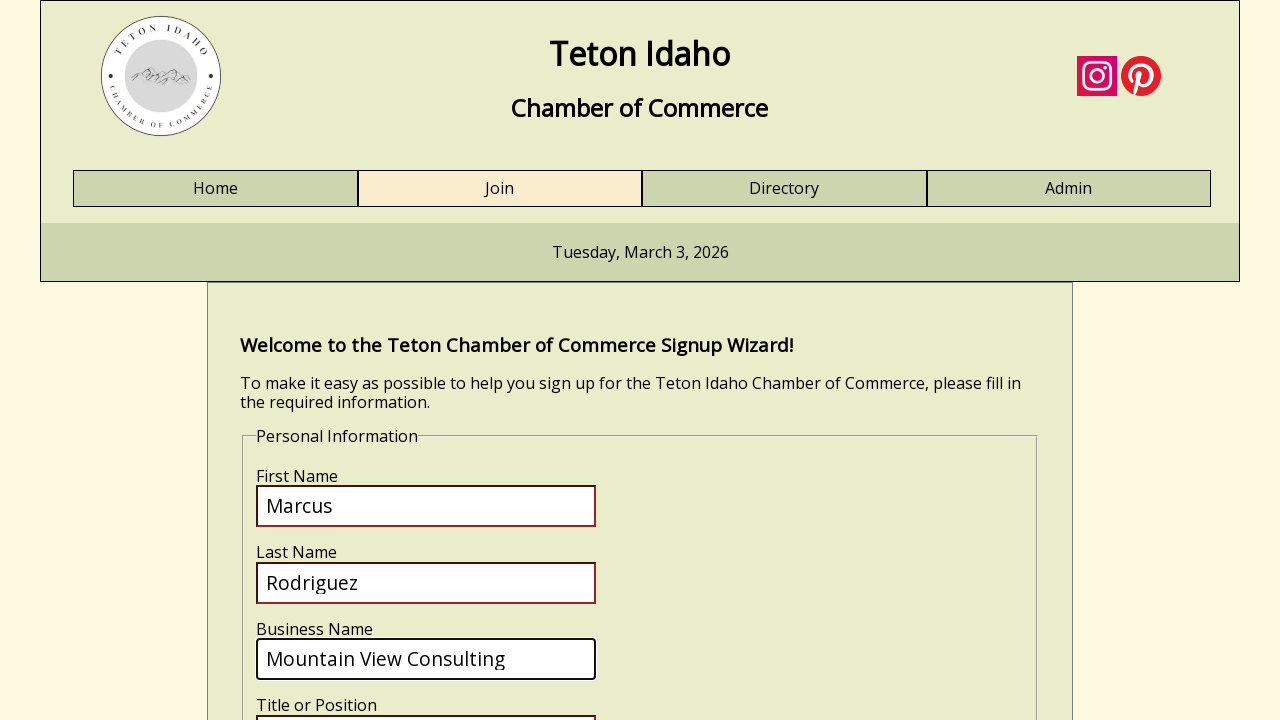

Clicked business title input field at (426, 699) on input[name='biztitle']
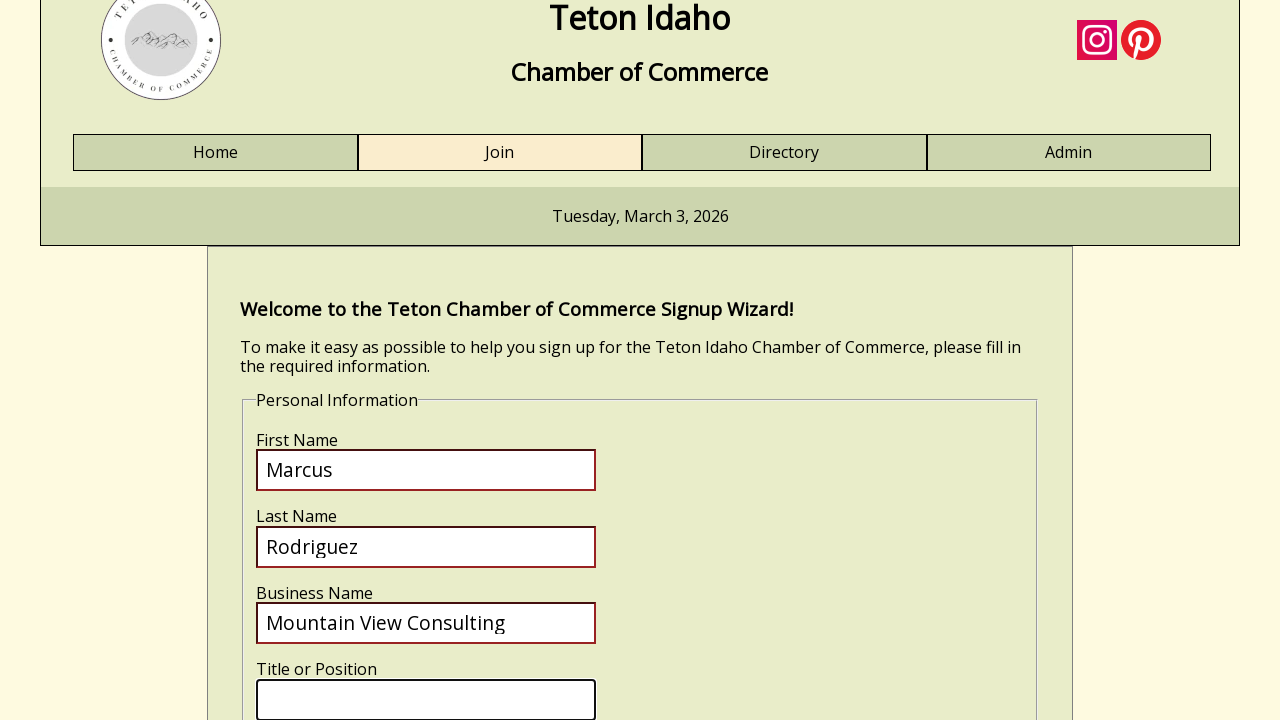

Filled business title field with 'Operations Manager' on input[name='biztitle']
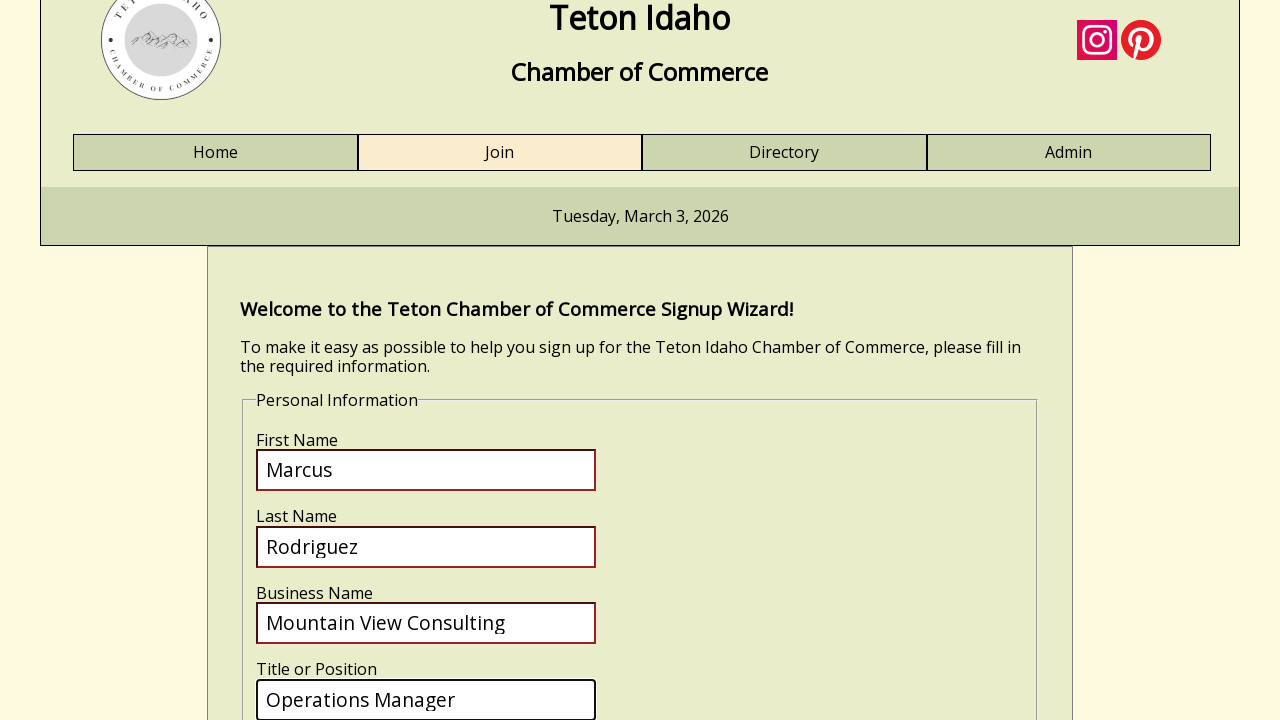

Clicked submit button to submit the form at (320, 418) on input[name='submit']
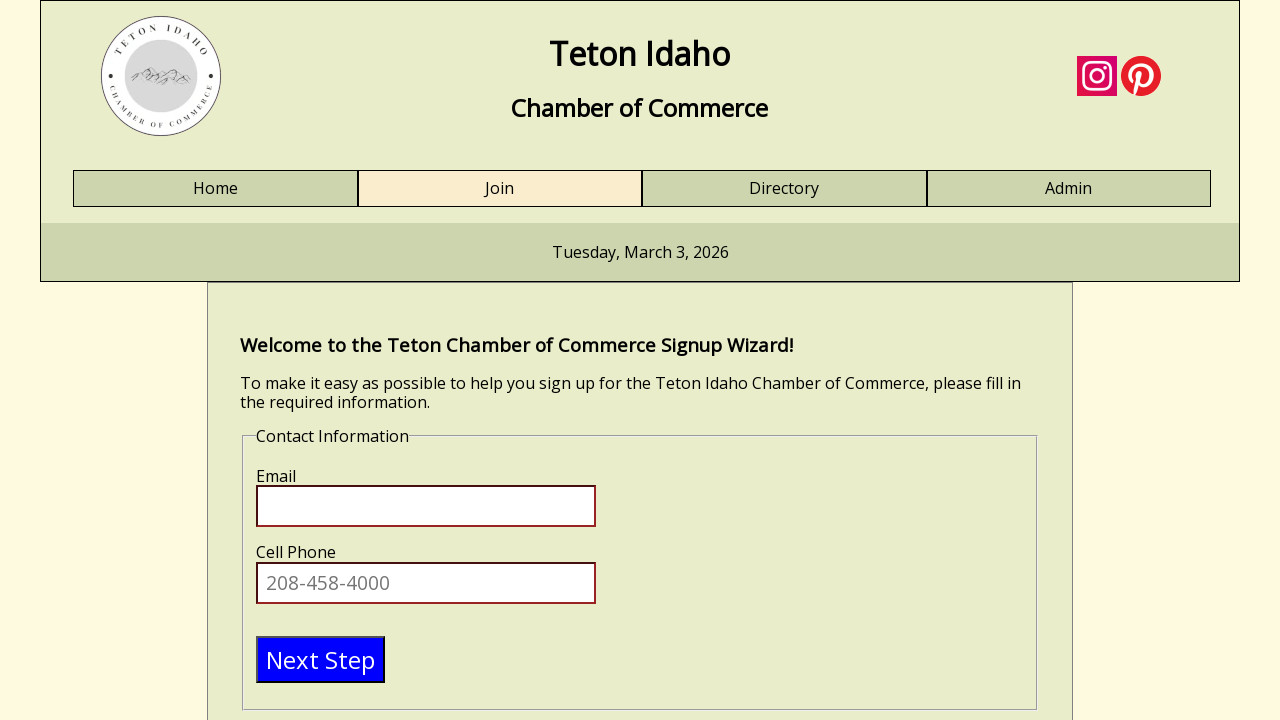

Email input field appeared, indicating form validation requires email
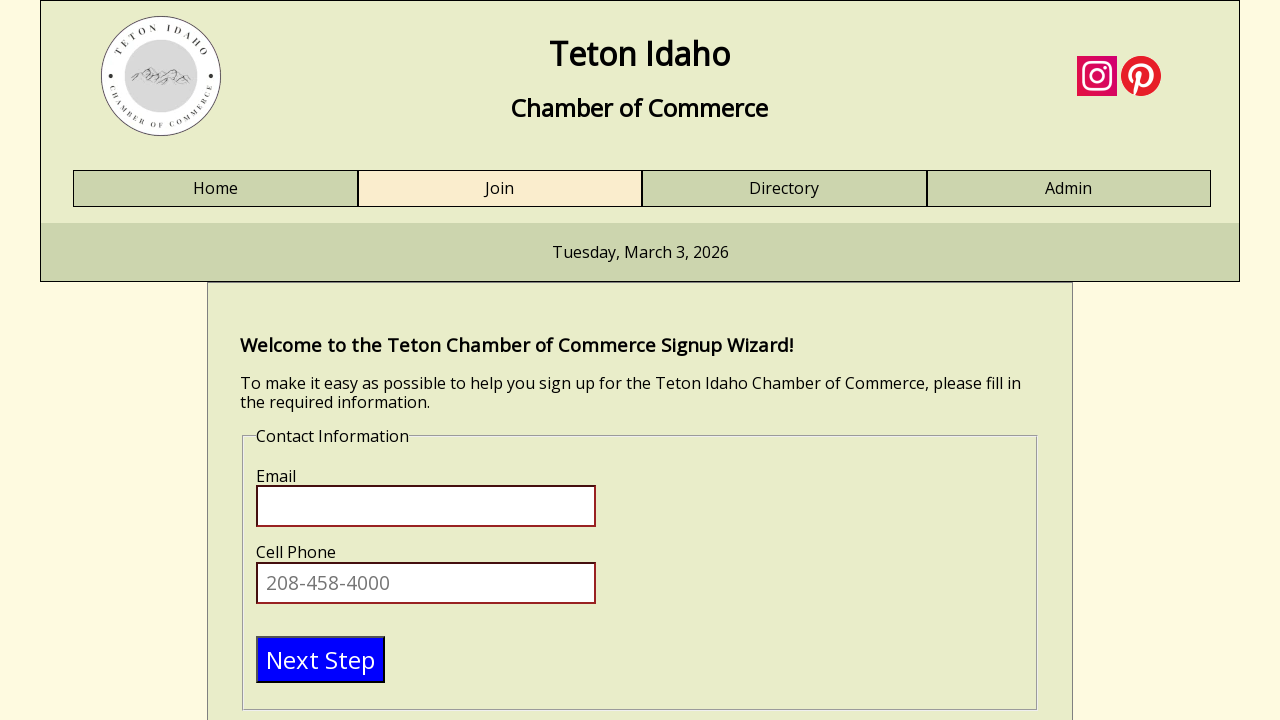

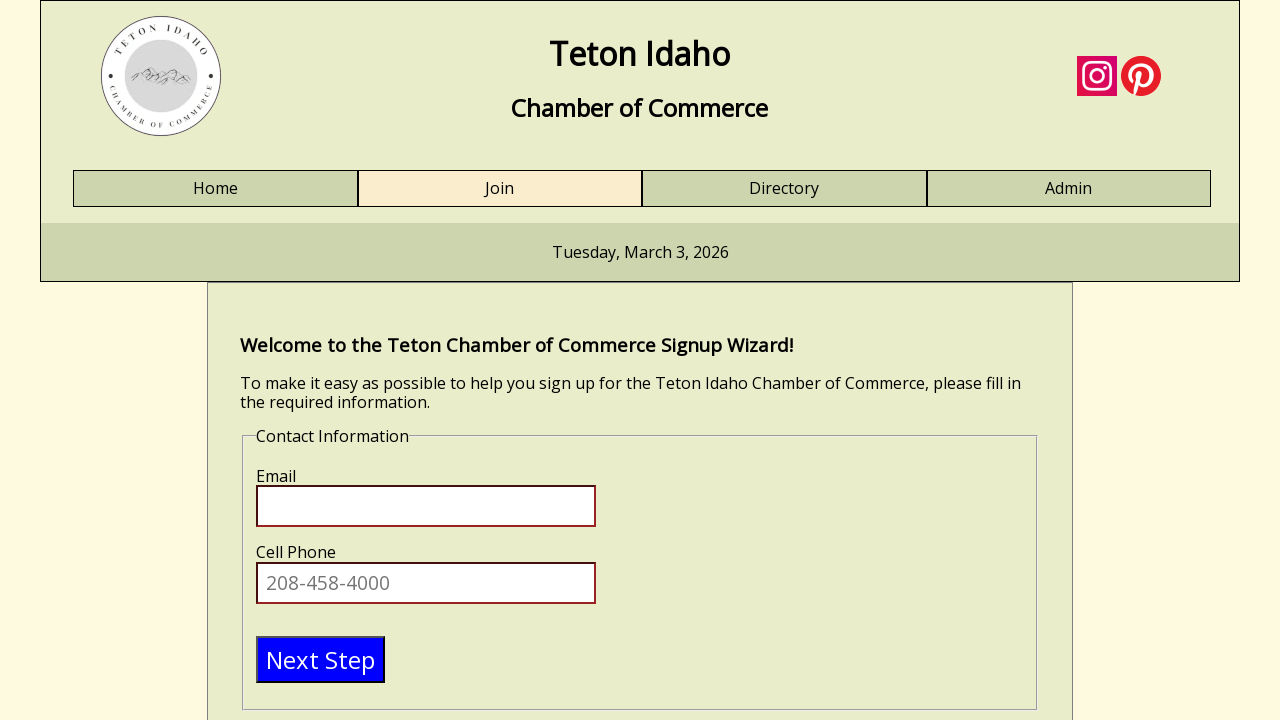